Tests JavaScript info alert by clicking a button that triggers an alert, verifying its text, and accepting it

Starting URL: http://the-internet.herokuapp.com/javascript_alerts

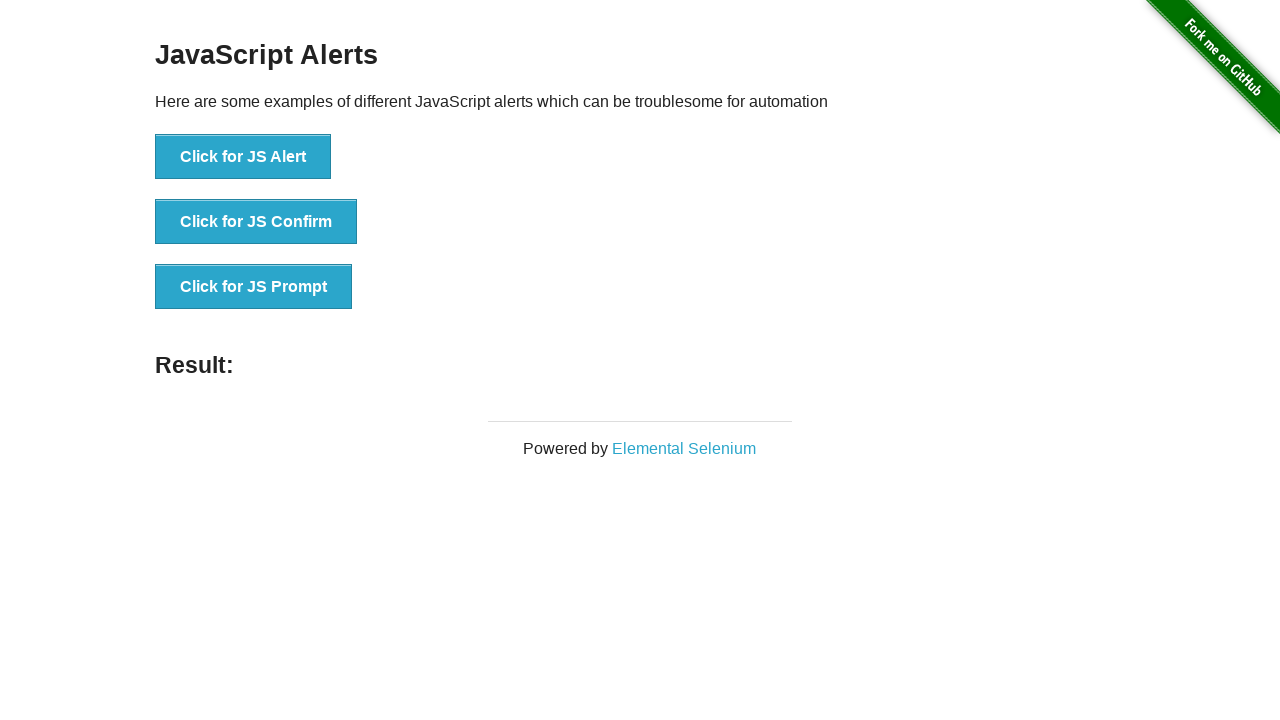

Set up dialog handler to accept JavaScript alerts
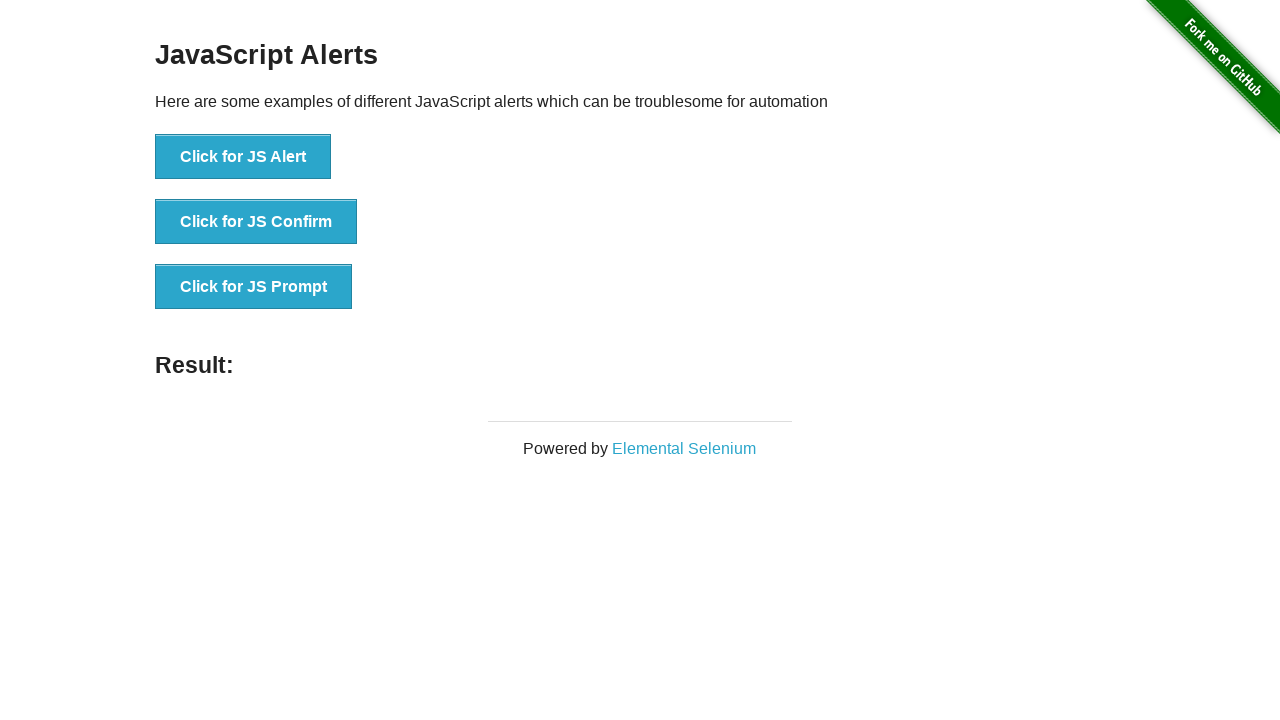

Verified alert text 'I am a JS Alert' and accepted the alert at (243, 157) on xpath=//button[. = 'Click for JS Alert']
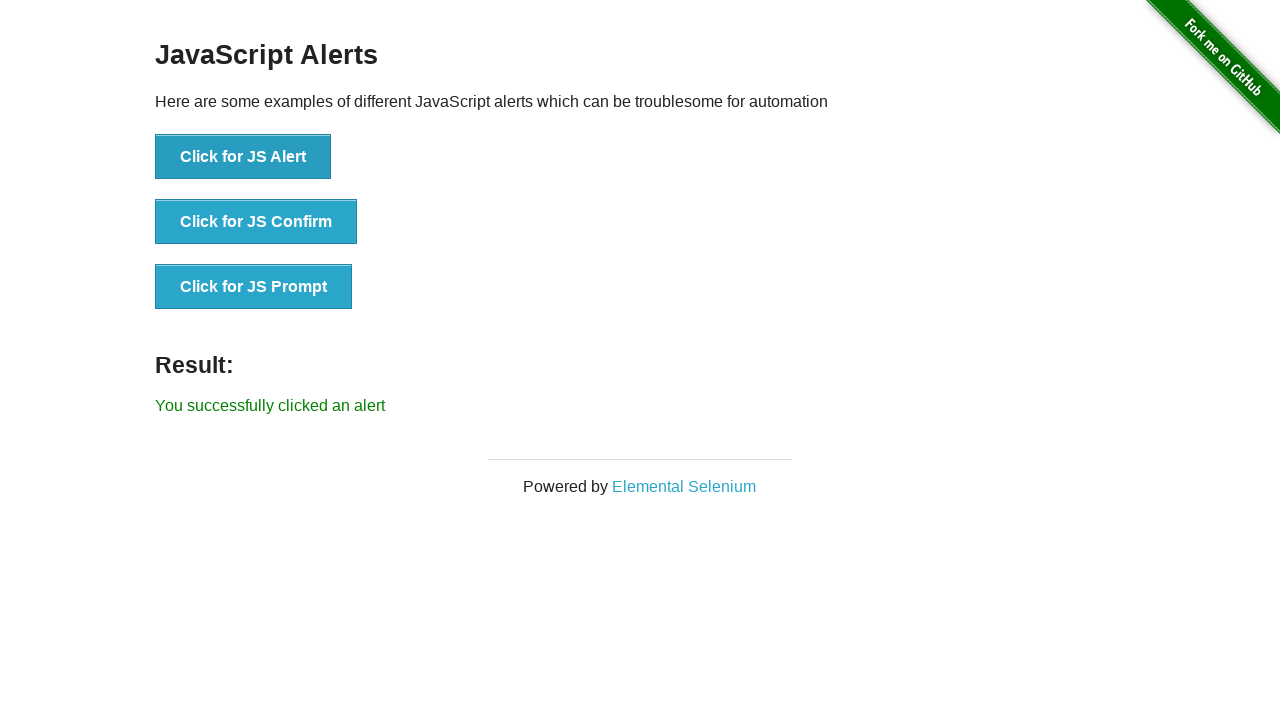

Clicked button to trigger JavaScript alert
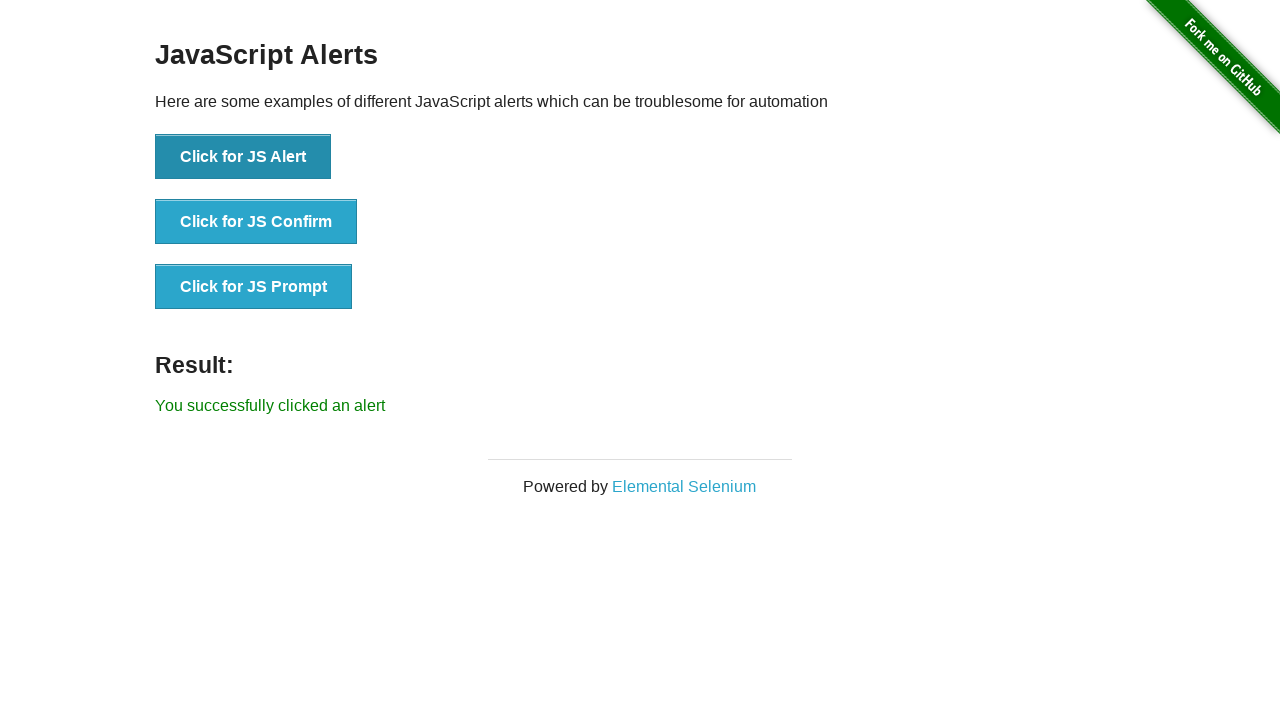

Verified result element appeared after alert was dismissed
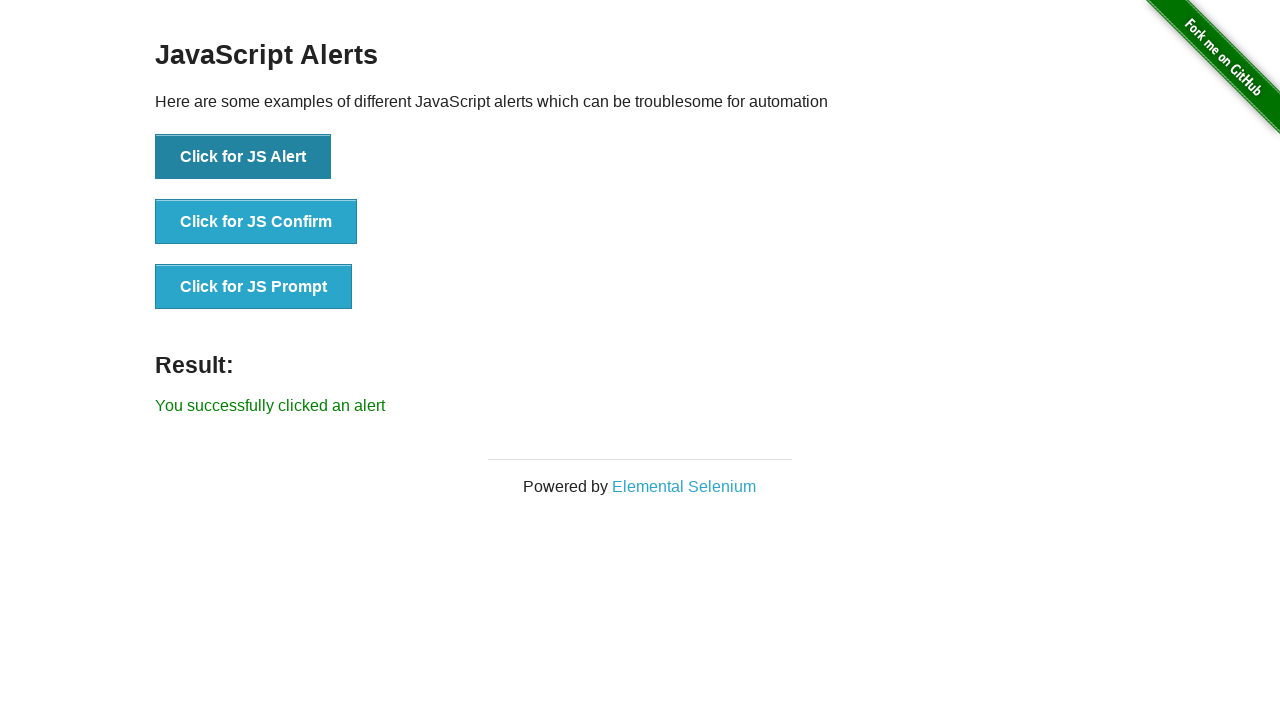

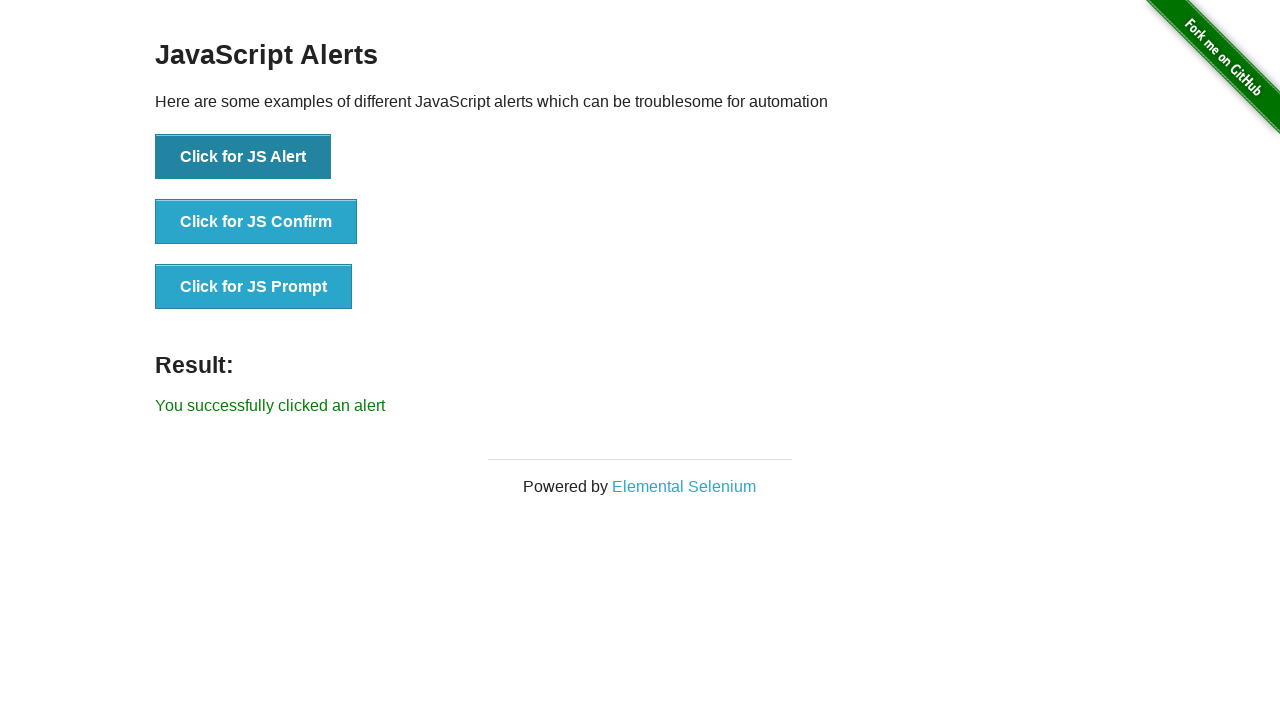